Tests mouse hover by moving mouse over blogs menu list

Starting URL: http://omayo.blogspot.com/

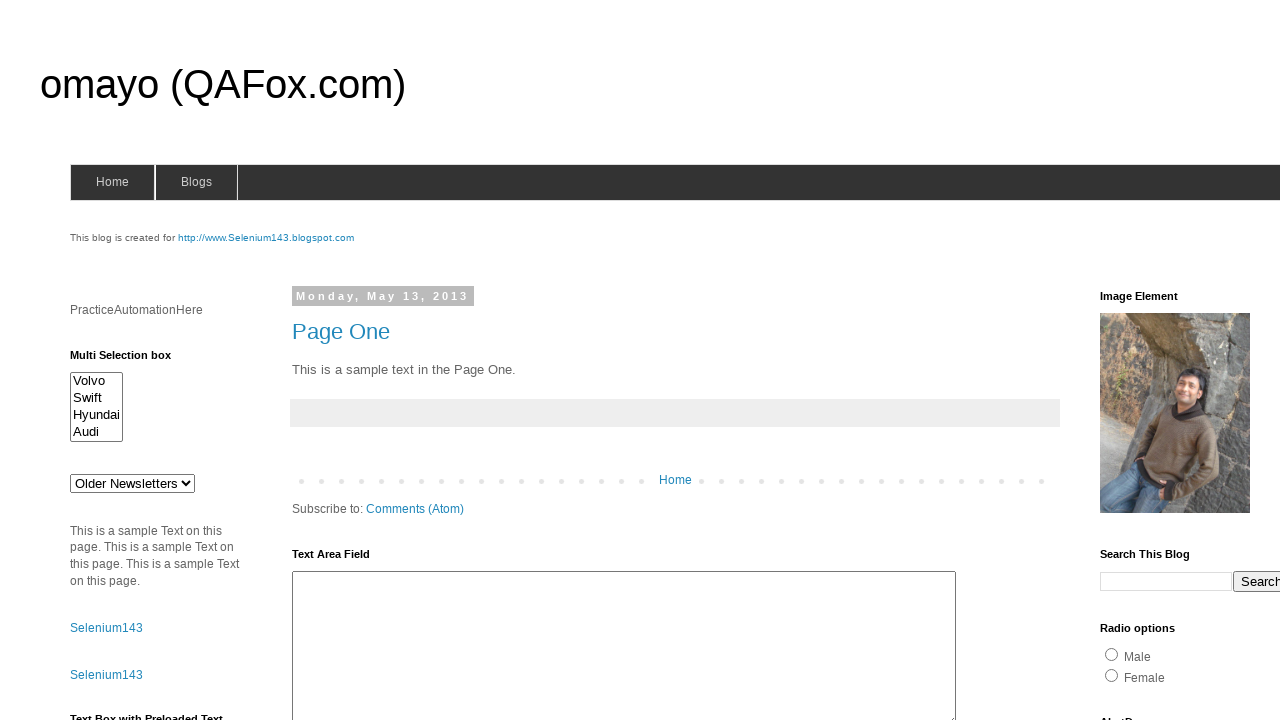

Hovered over blogs menu list at (196, 182) on li.has-sub > a
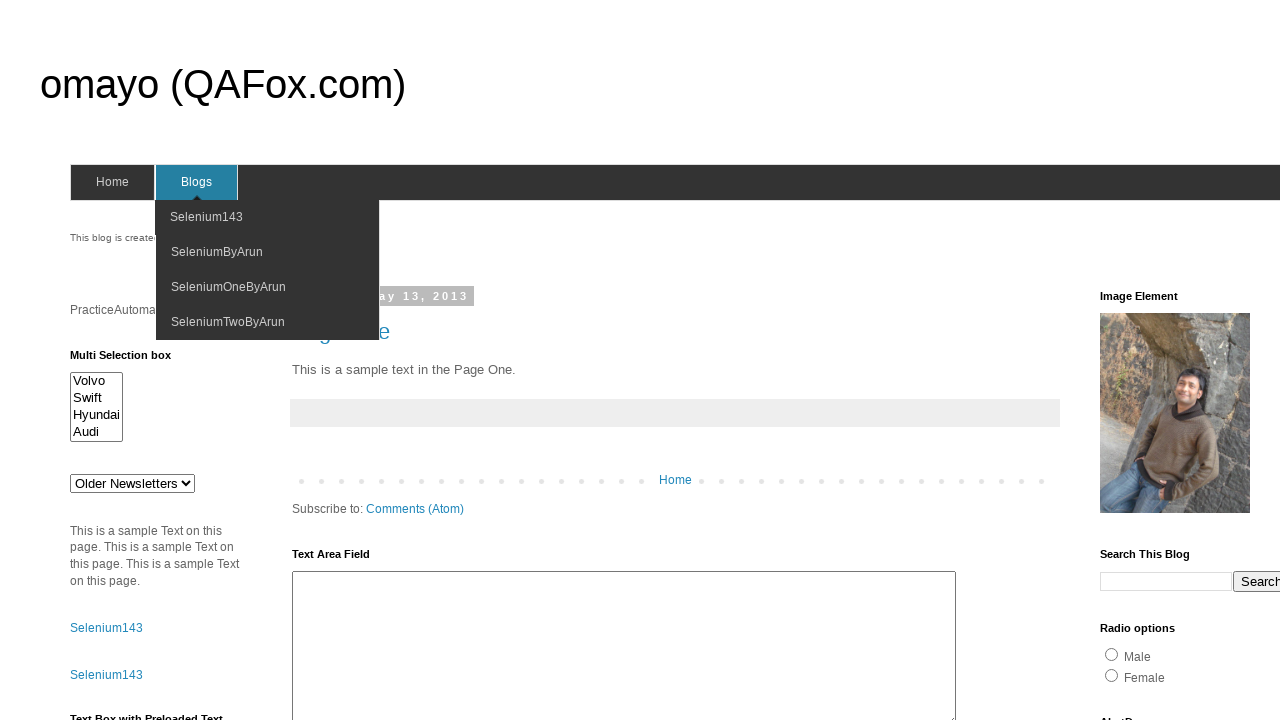

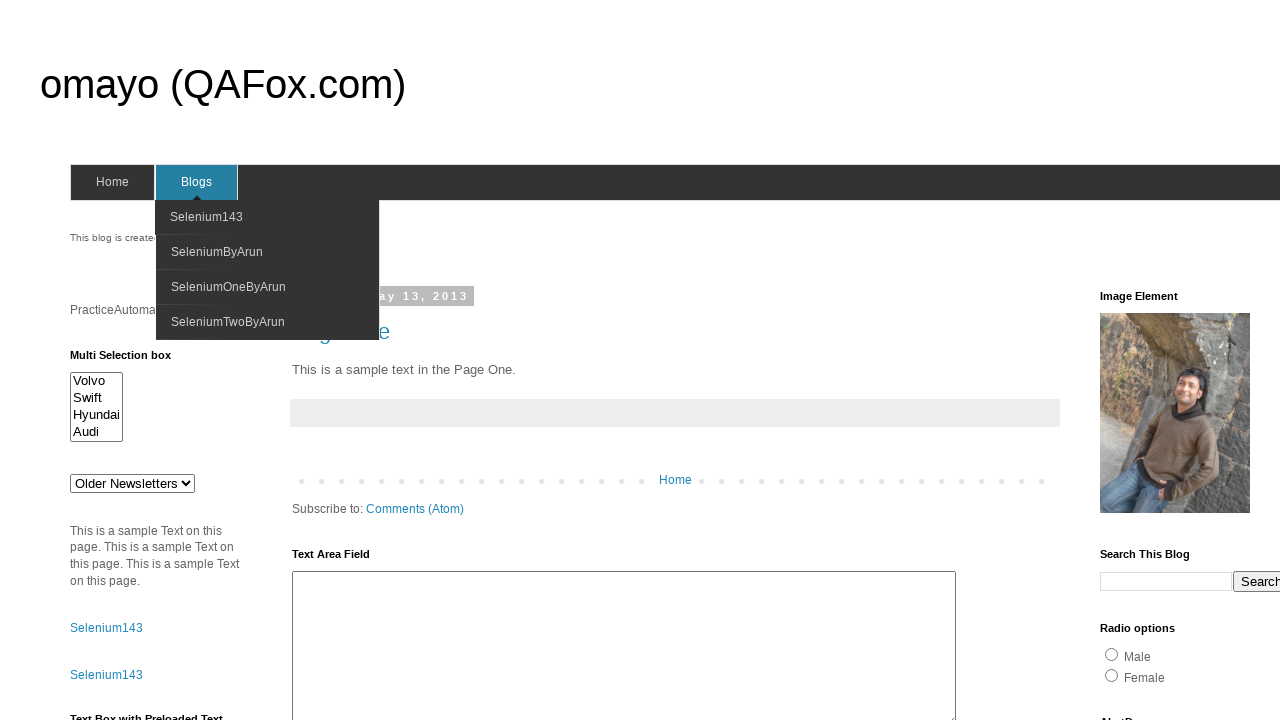